Tests A/B test opt-out functionality by visiting the page, verifying initial A/B test state, adding an opt-out cookie, and confirming the opt-out worked

Starting URL: http://the-internet.herokuapp.com/abtest

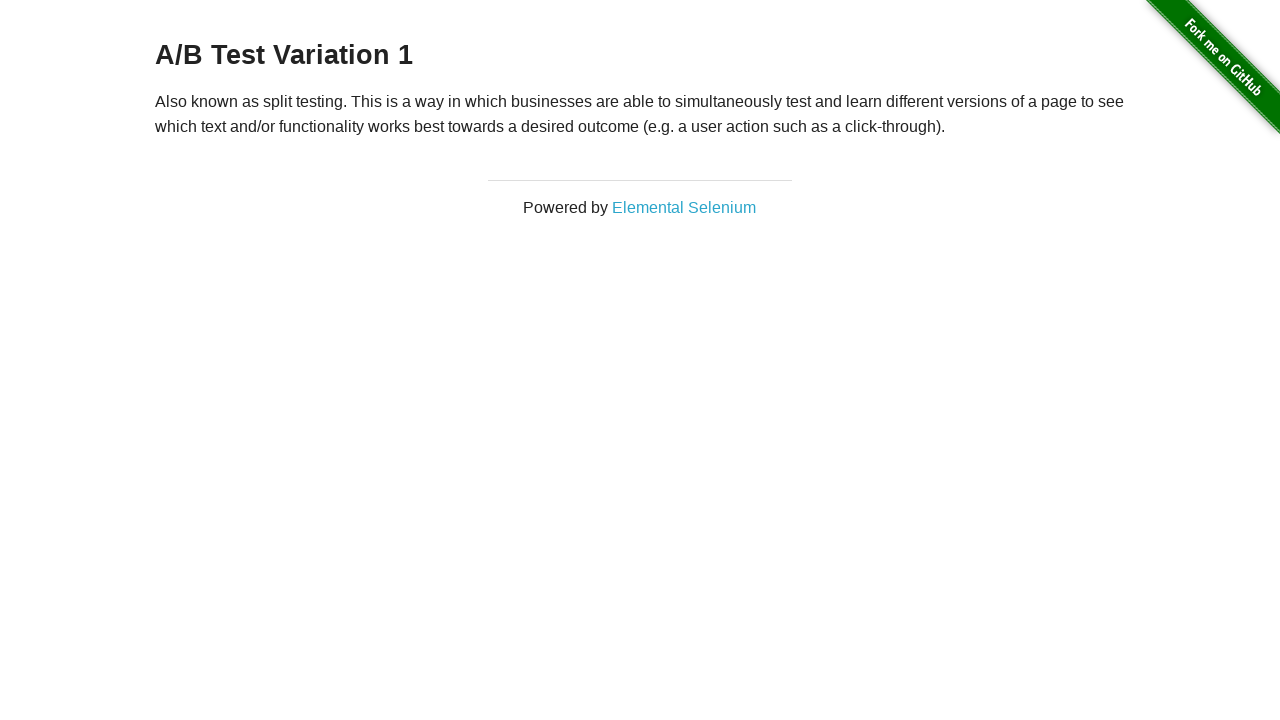

Navigated to A/B test page
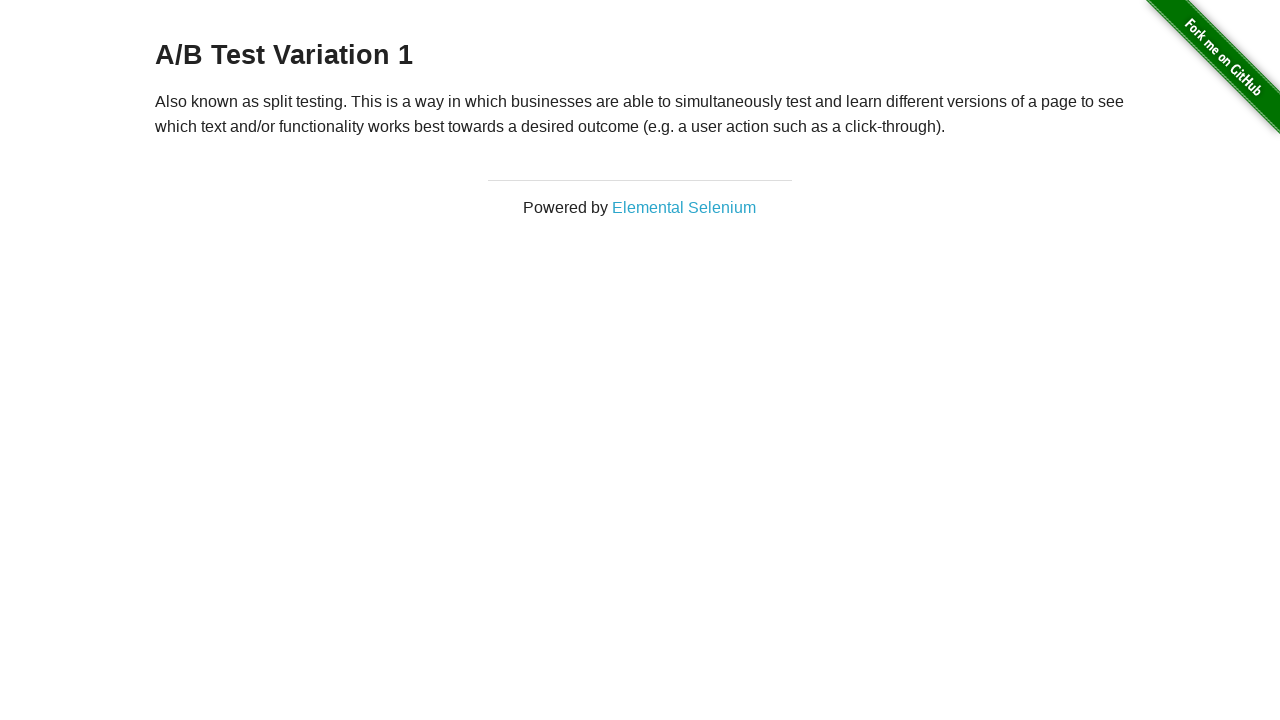

Retrieved heading text to verify A/B test state
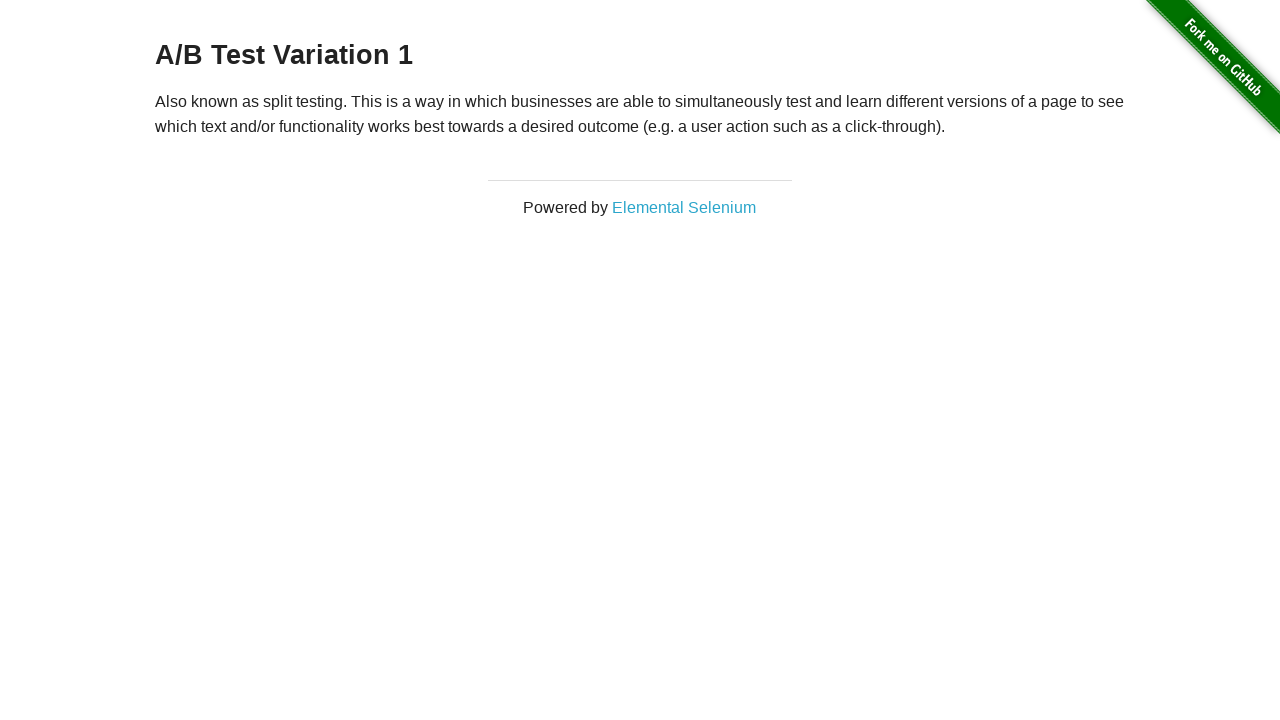

Confirmed initial A/B test state (heading starts with 'A/B Test')
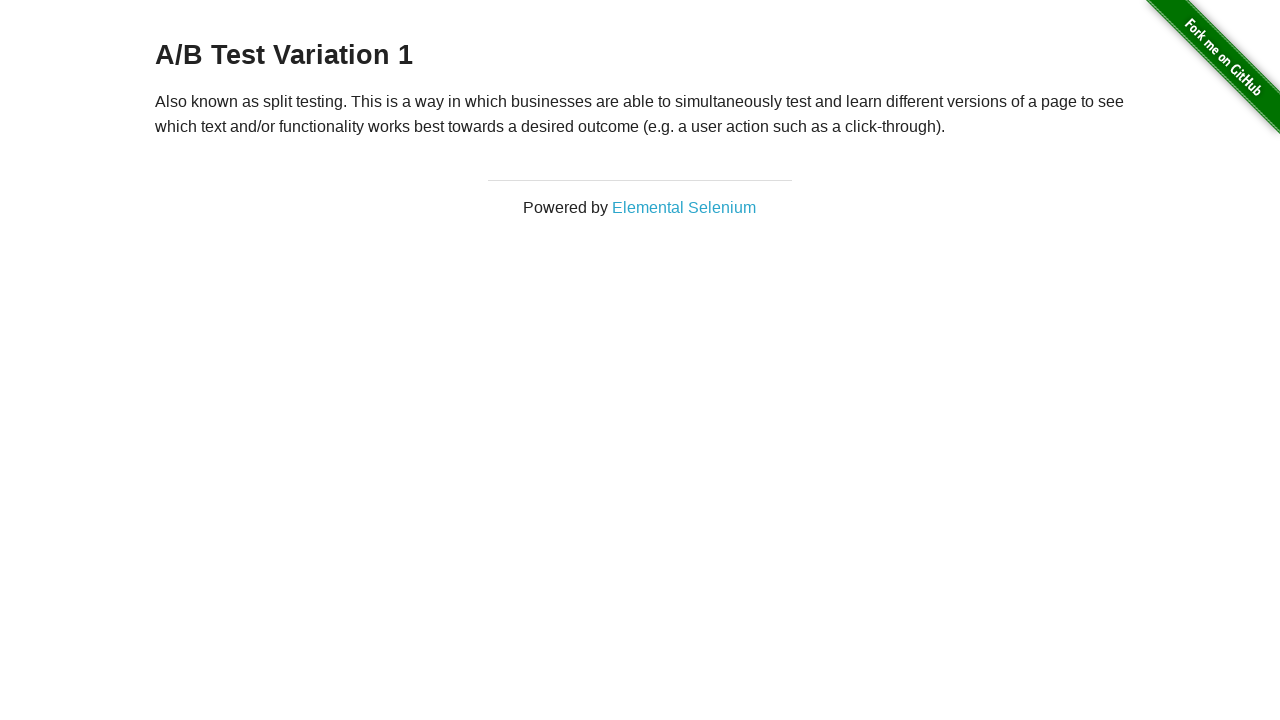

Added optimizelyOptOut cookie with value 'true'
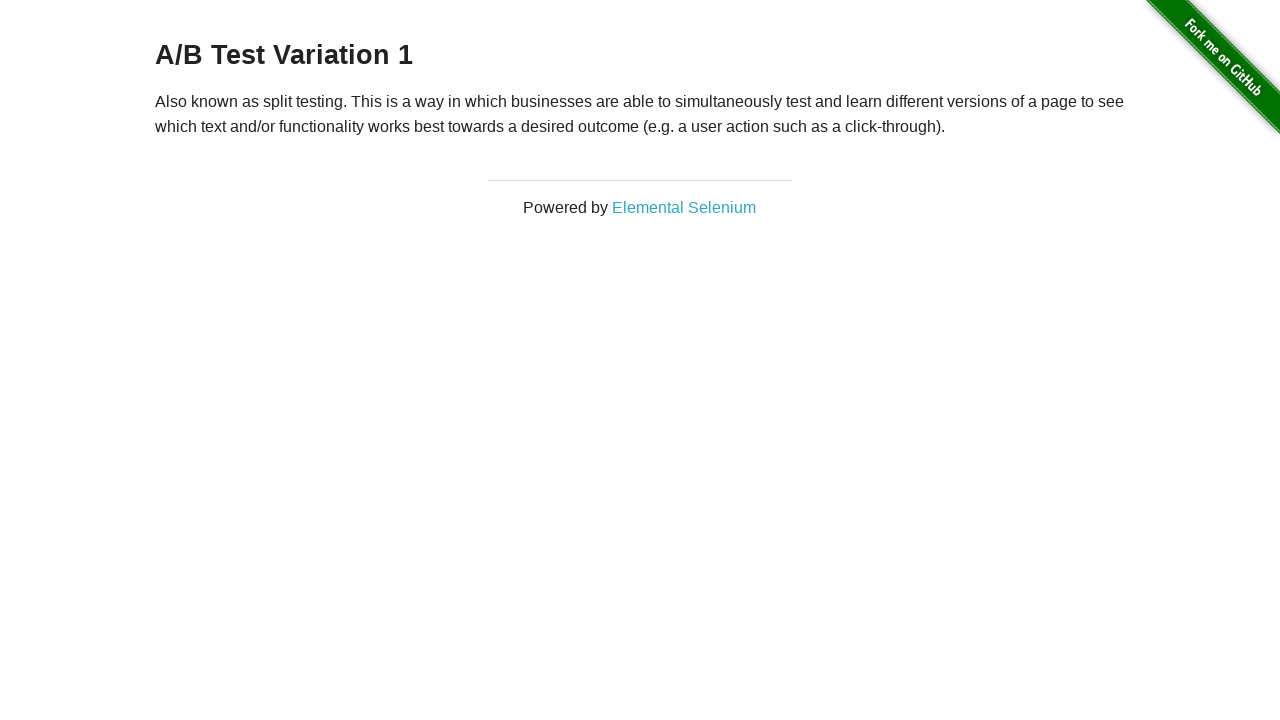

Reloaded page to apply opt-out cookie
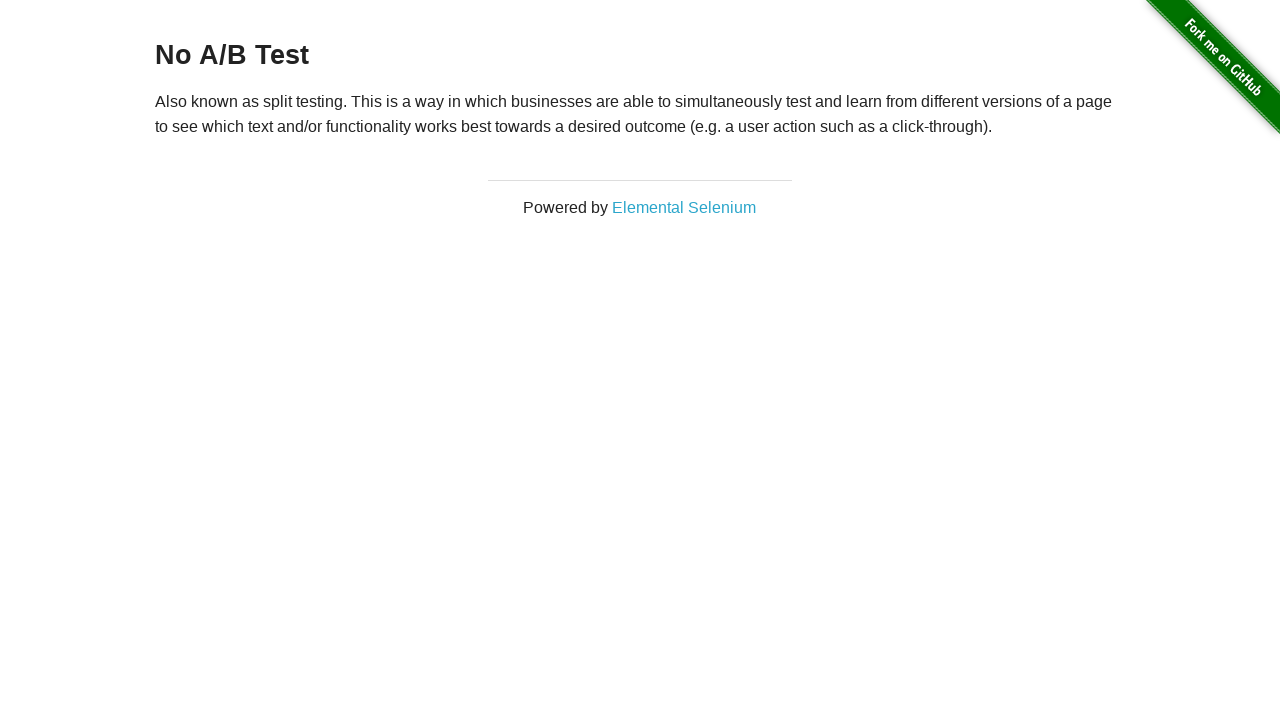

Retrieved heading text to verify opt-out state
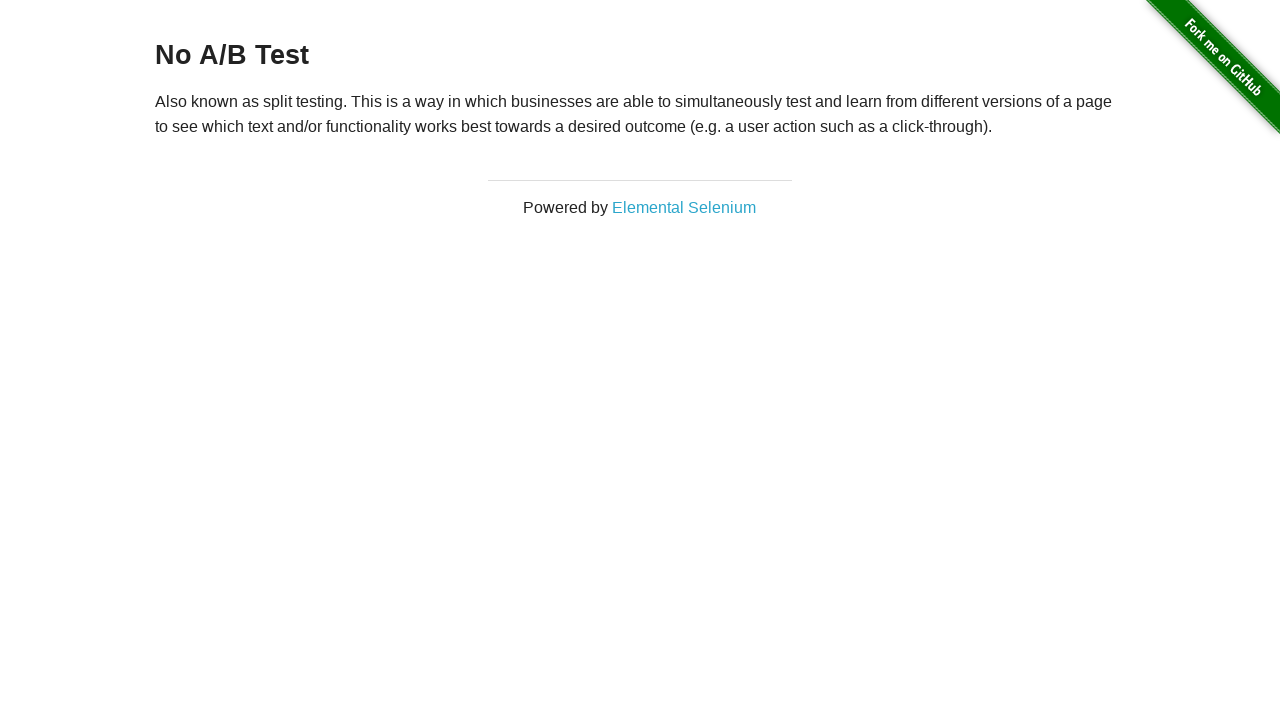

Confirmed opt-out successful (heading is exactly 'No A/B Test')
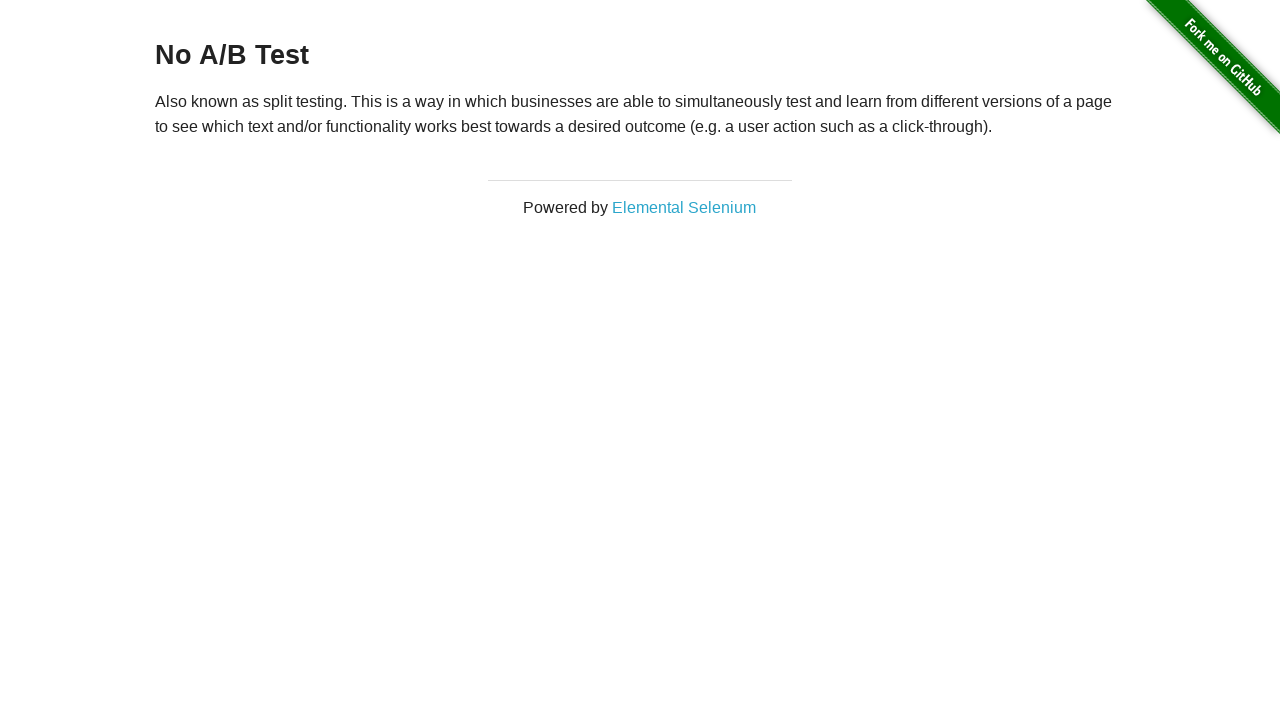

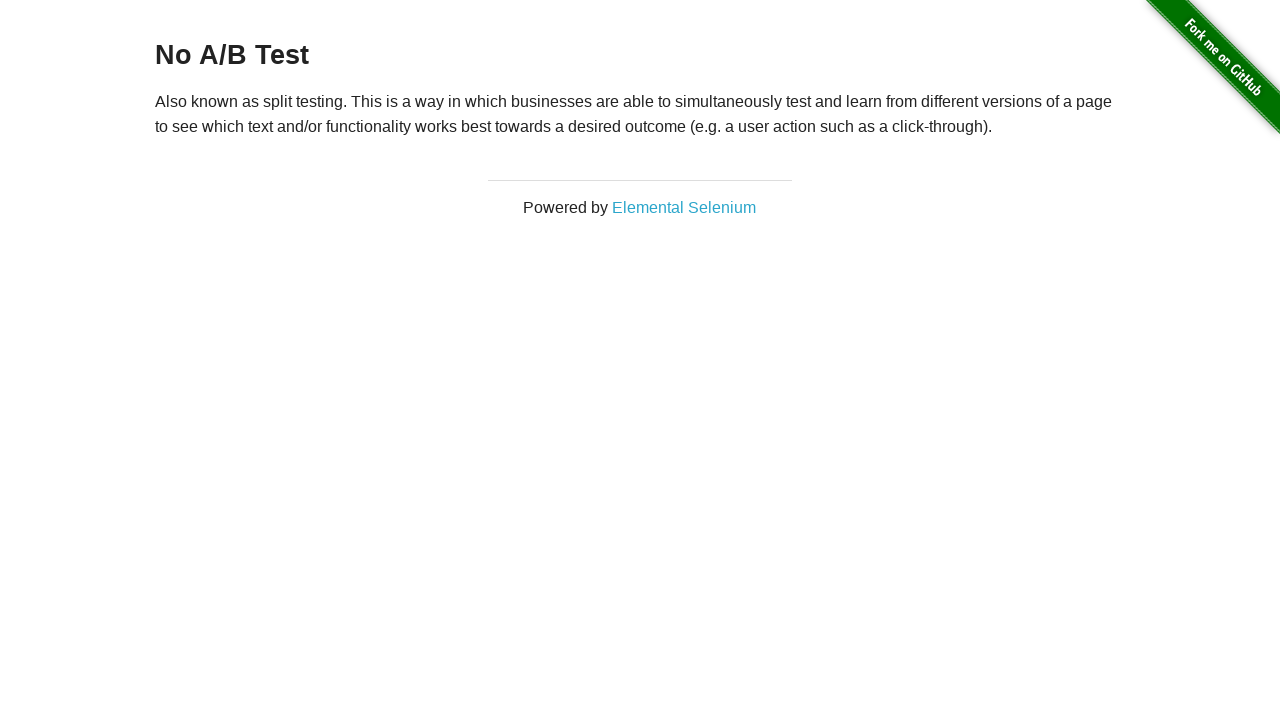